Tests timeout handling during dynamic loading by clicking a Start button and attempting to wait for an element with a short timeout, then verifying the message after recovery

Starting URL: http://the-internet.herokuapp.com/dynamic_loading/1

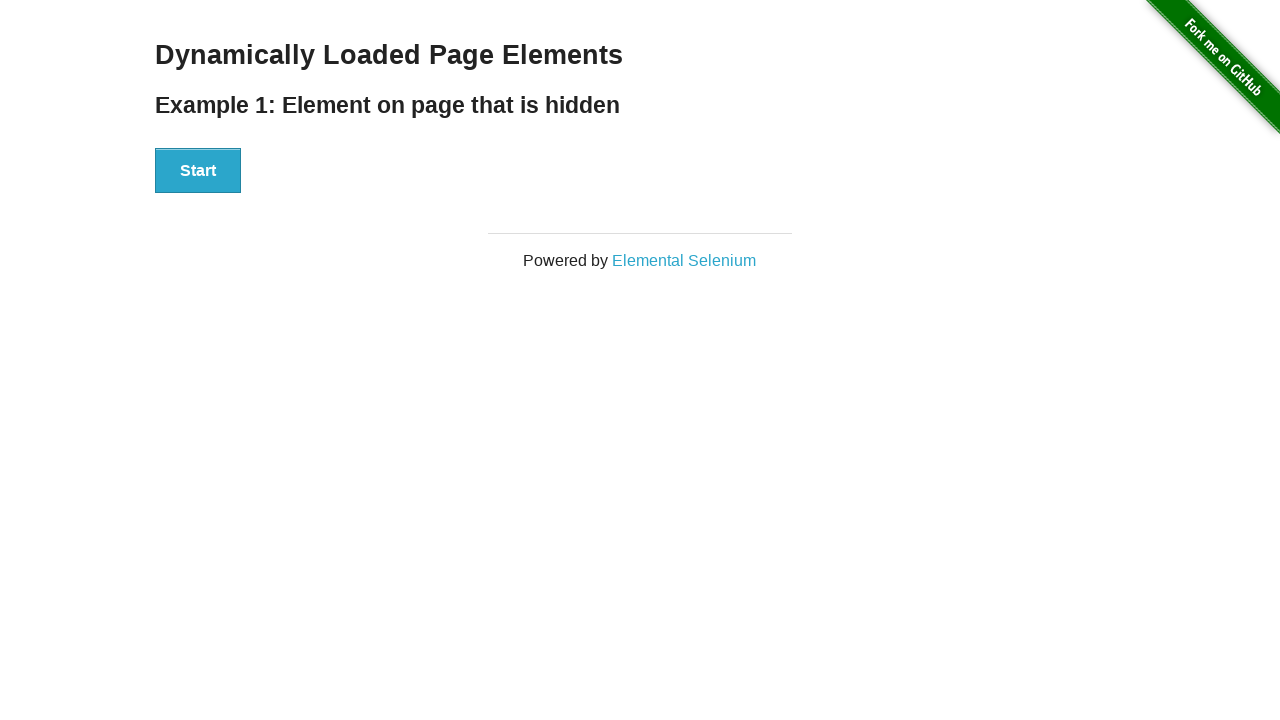

Navigated to dynamic loading test page
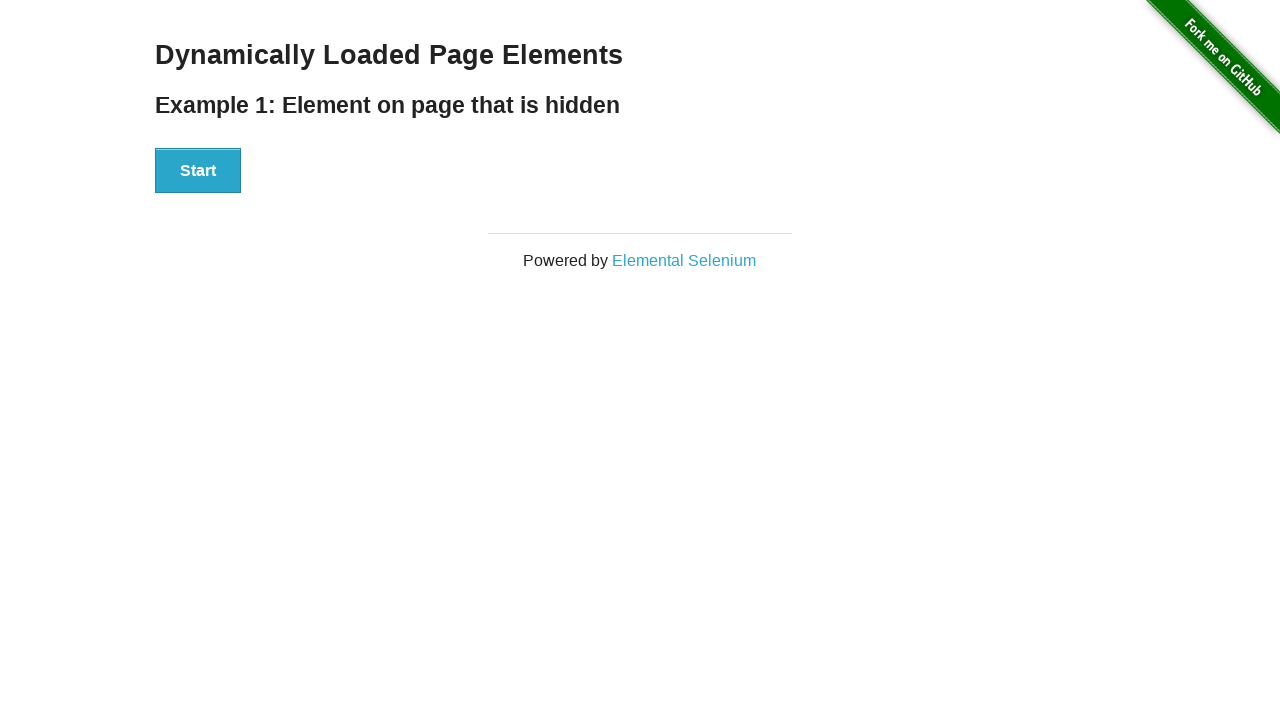

Clicked Start button to initiate dynamic loading at (198, 171) on xpath=//div[@id='start']/button
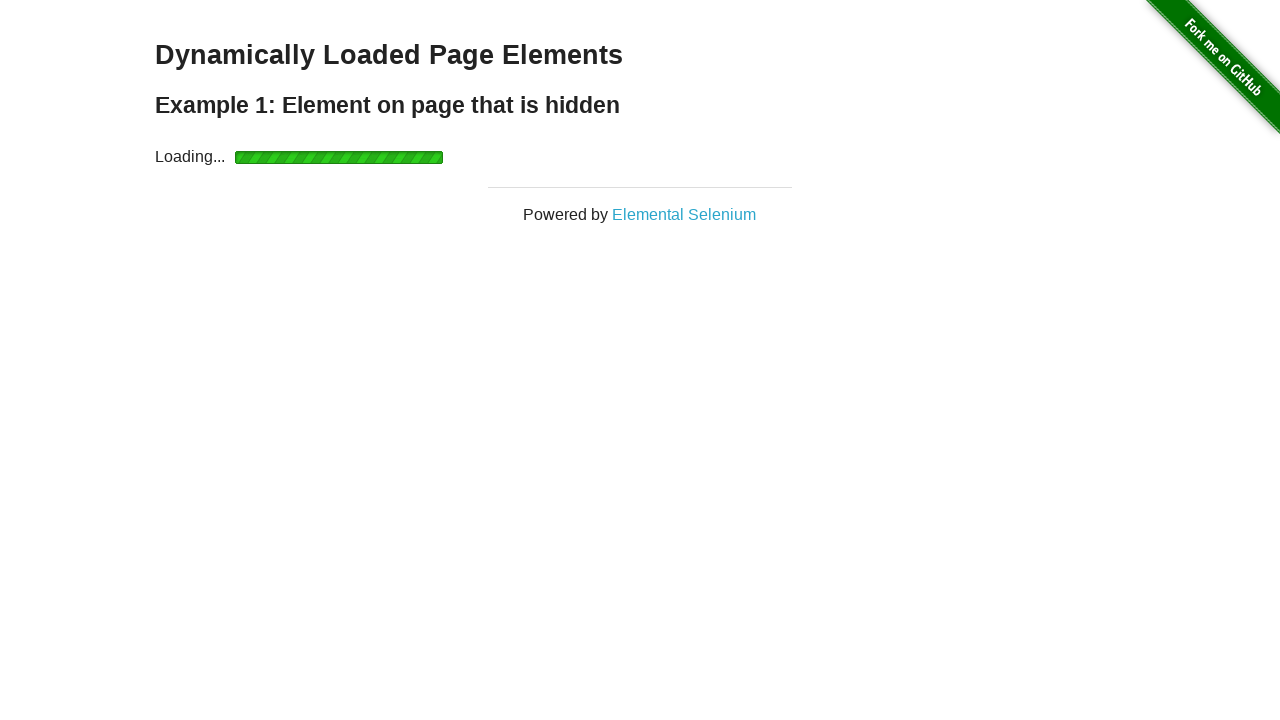

Finish element became visible after loading
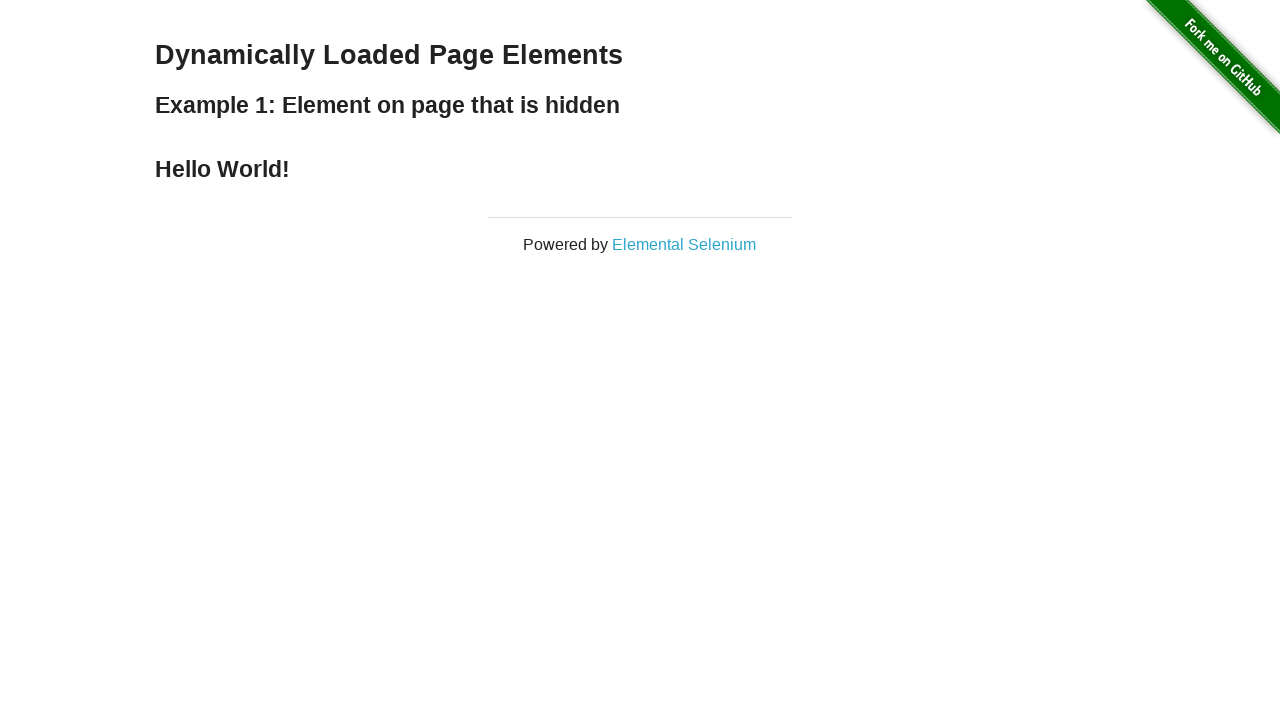

Located finish element
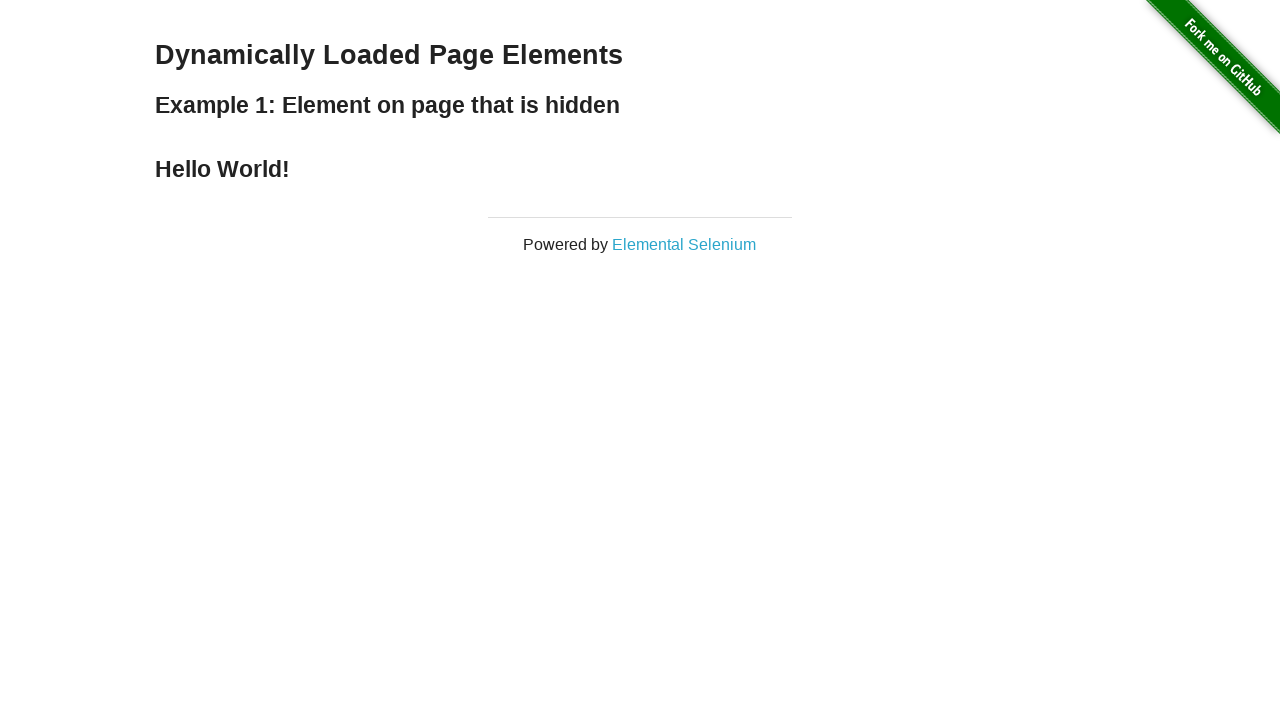

Verified finish element contains 'Hello World!' message
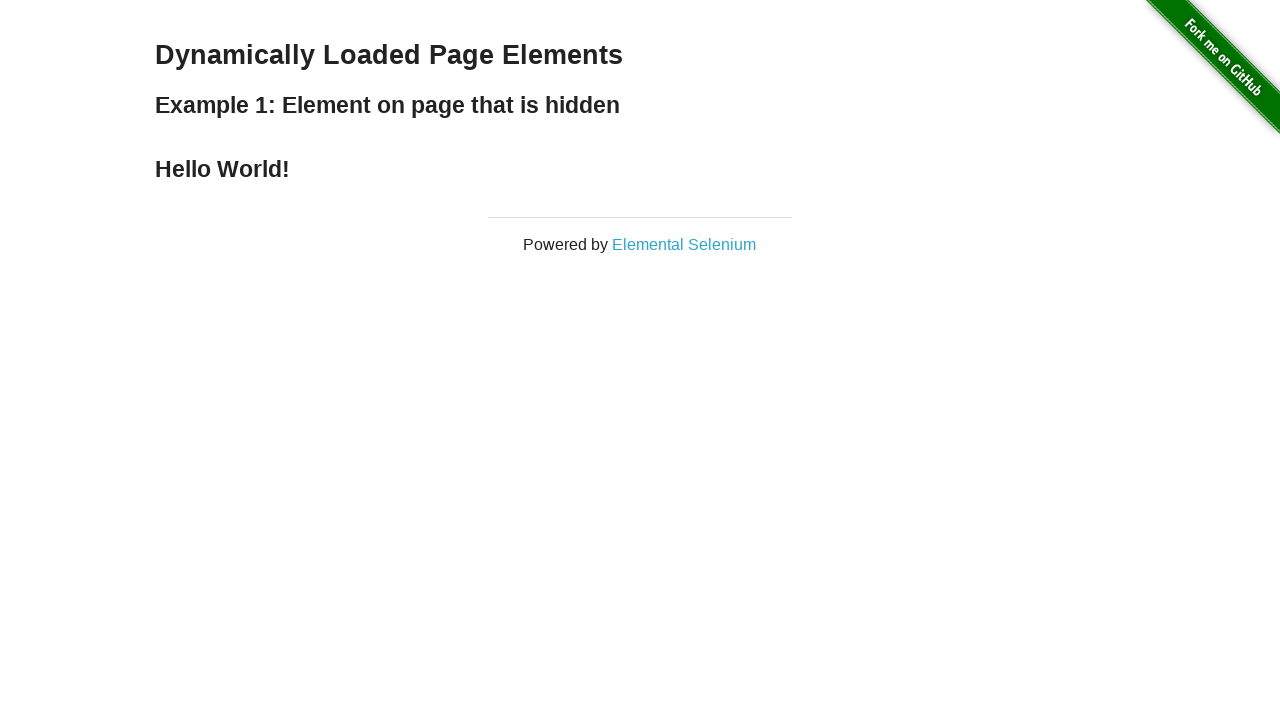

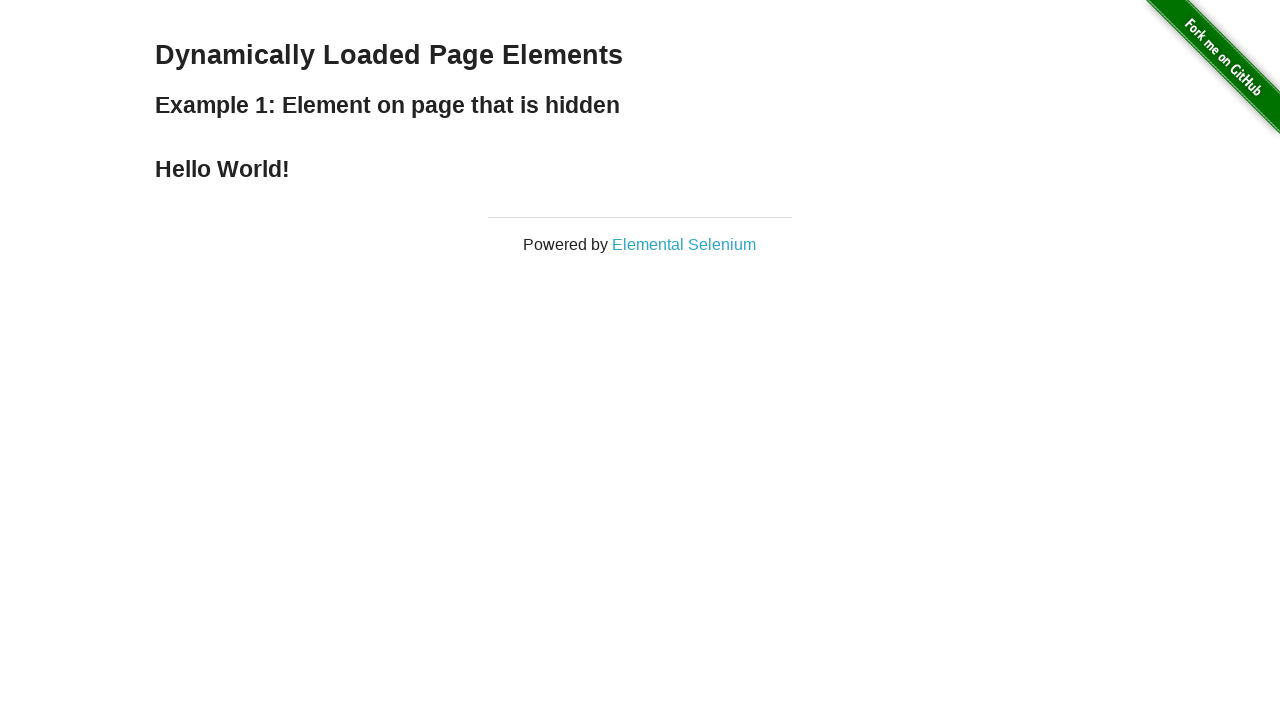